Navigates to the HRM application and maximizes the browser window. The original test demonstrates timeout configuration settings.

Starting URL: http://hrm.pragmatictestlabs.com

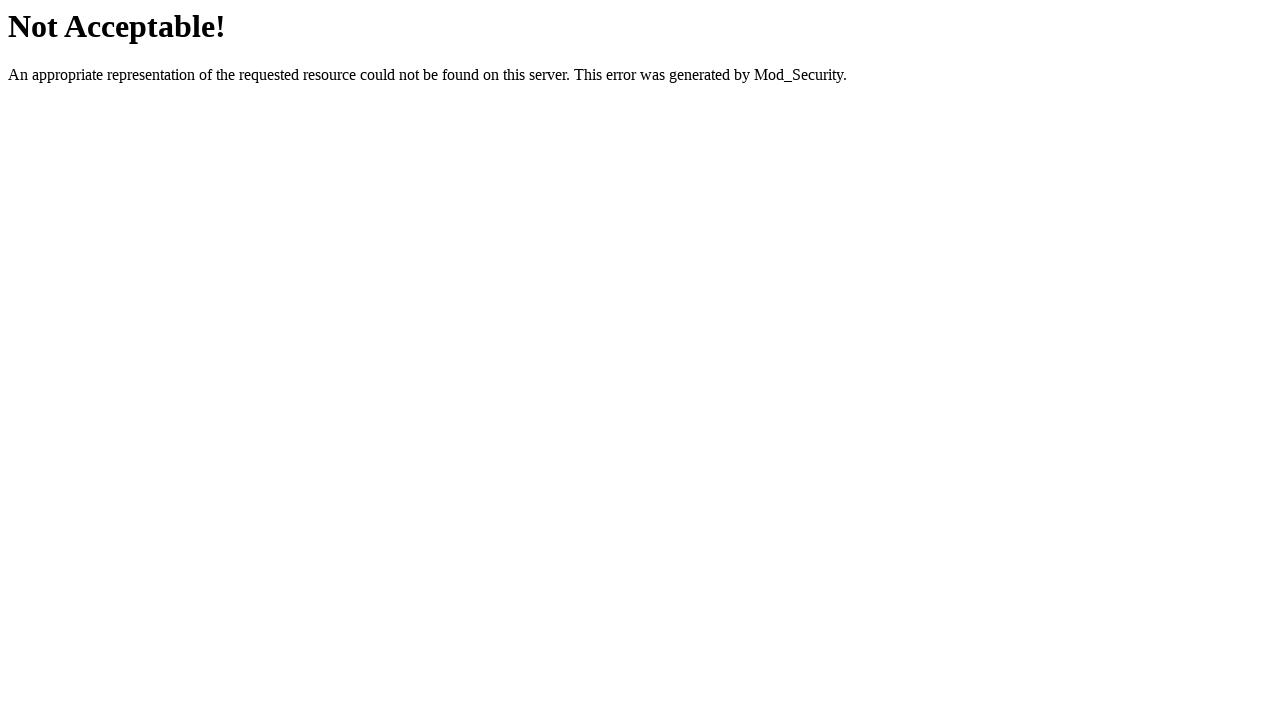

Set viewport size to 1920x1080 to maximize browser window
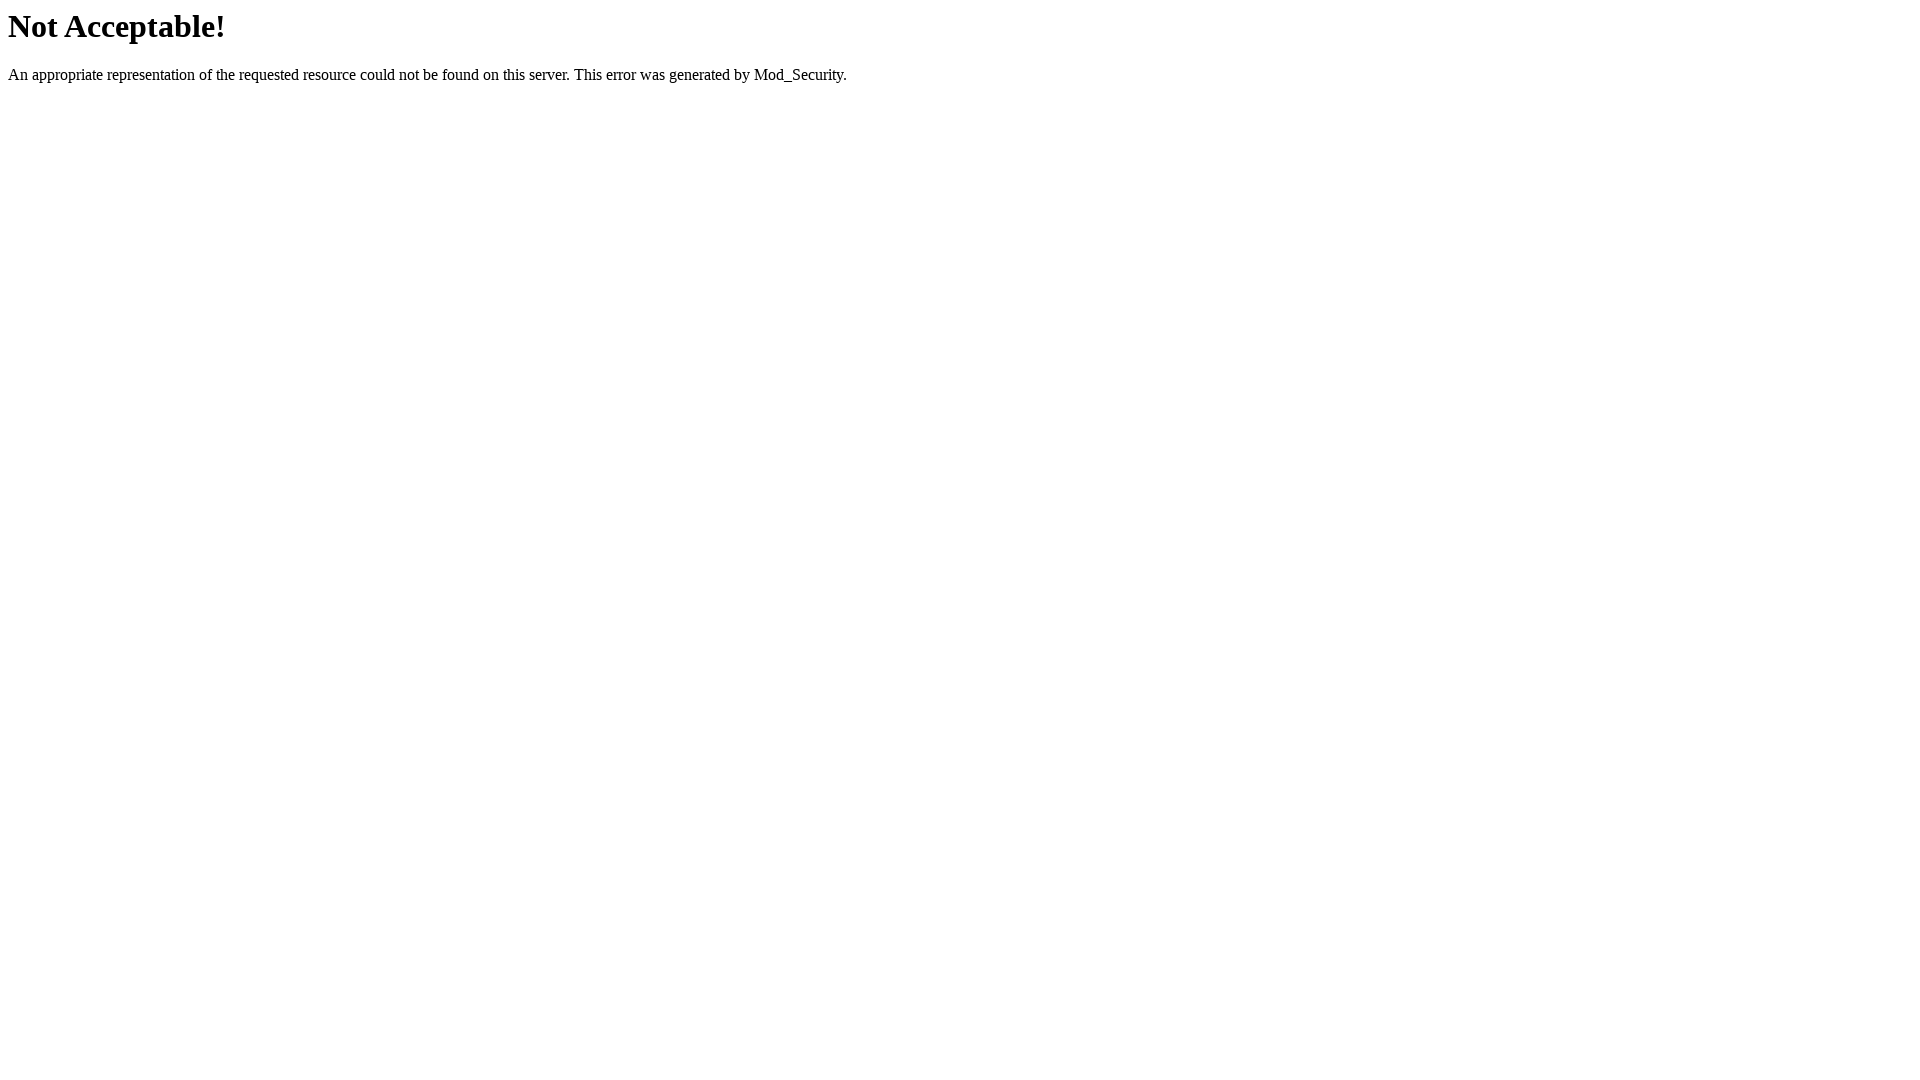

Page fully loaded at HRM application
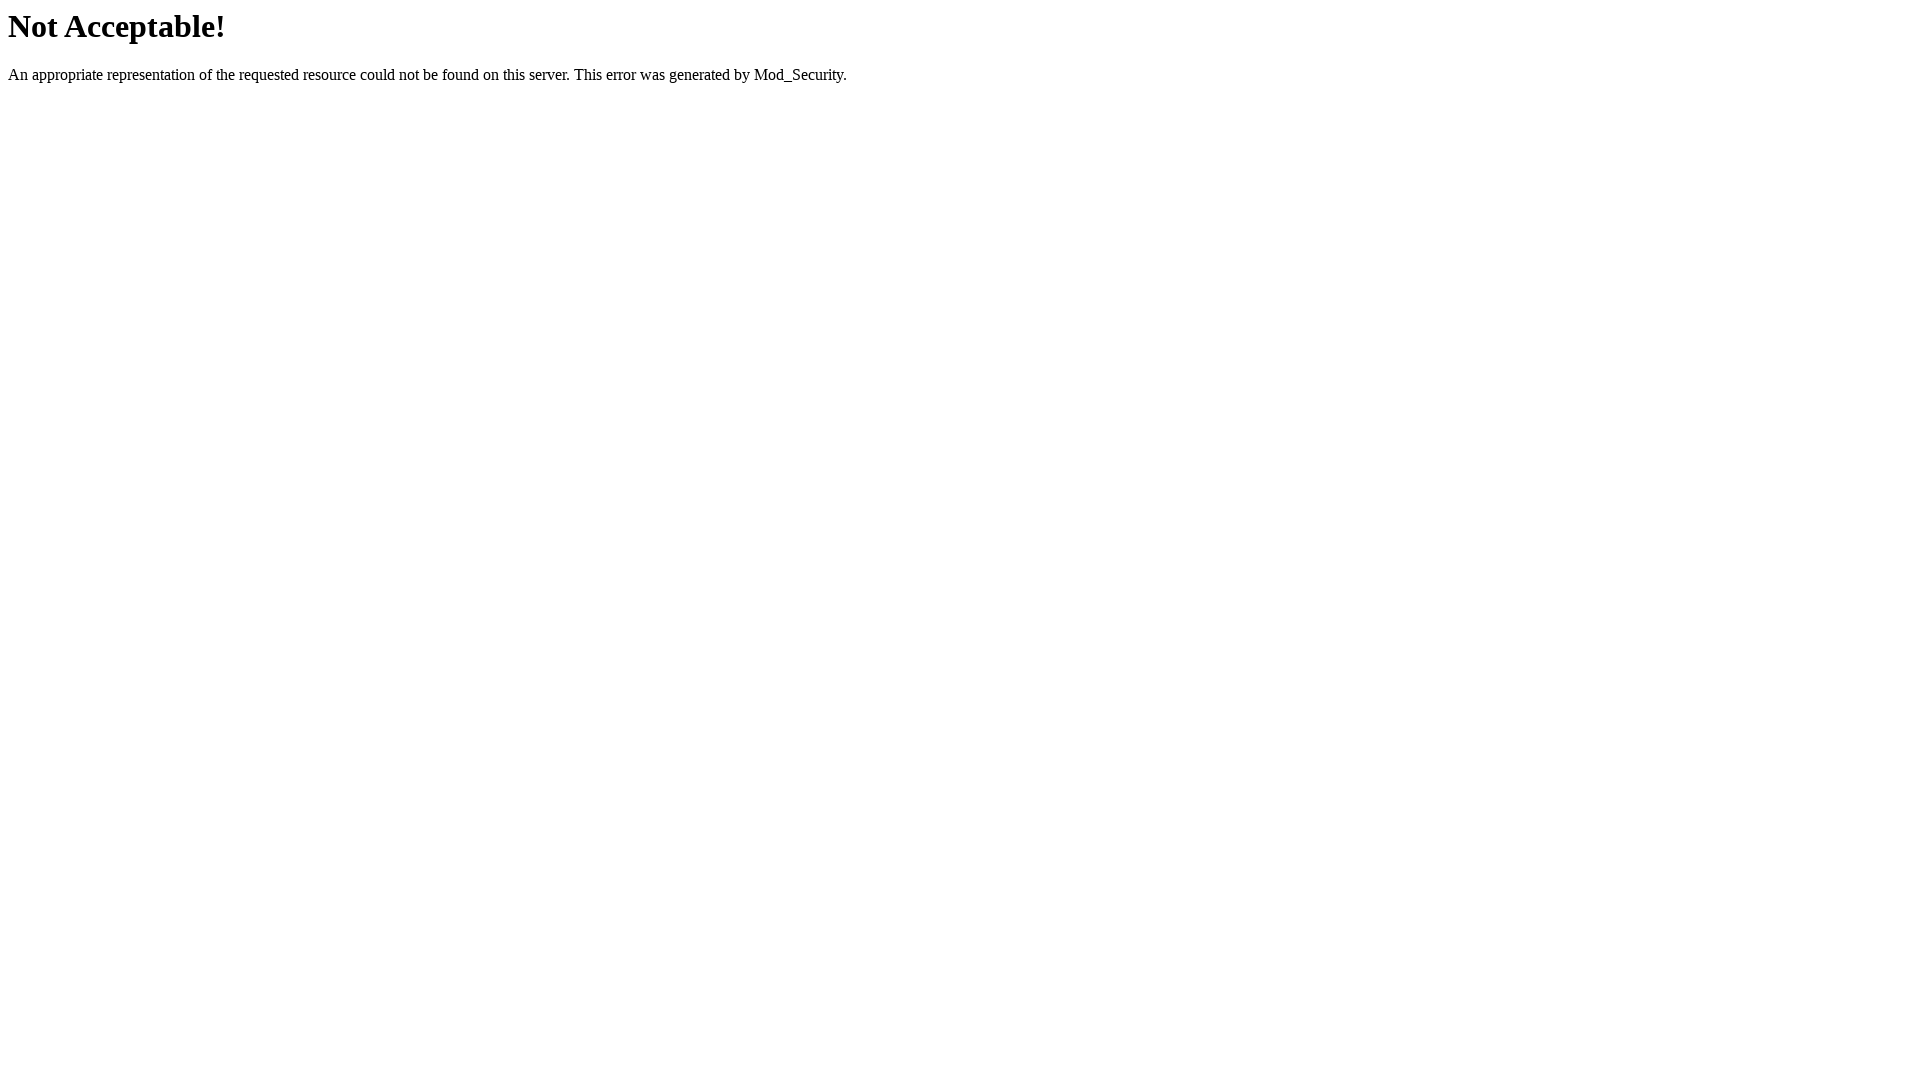

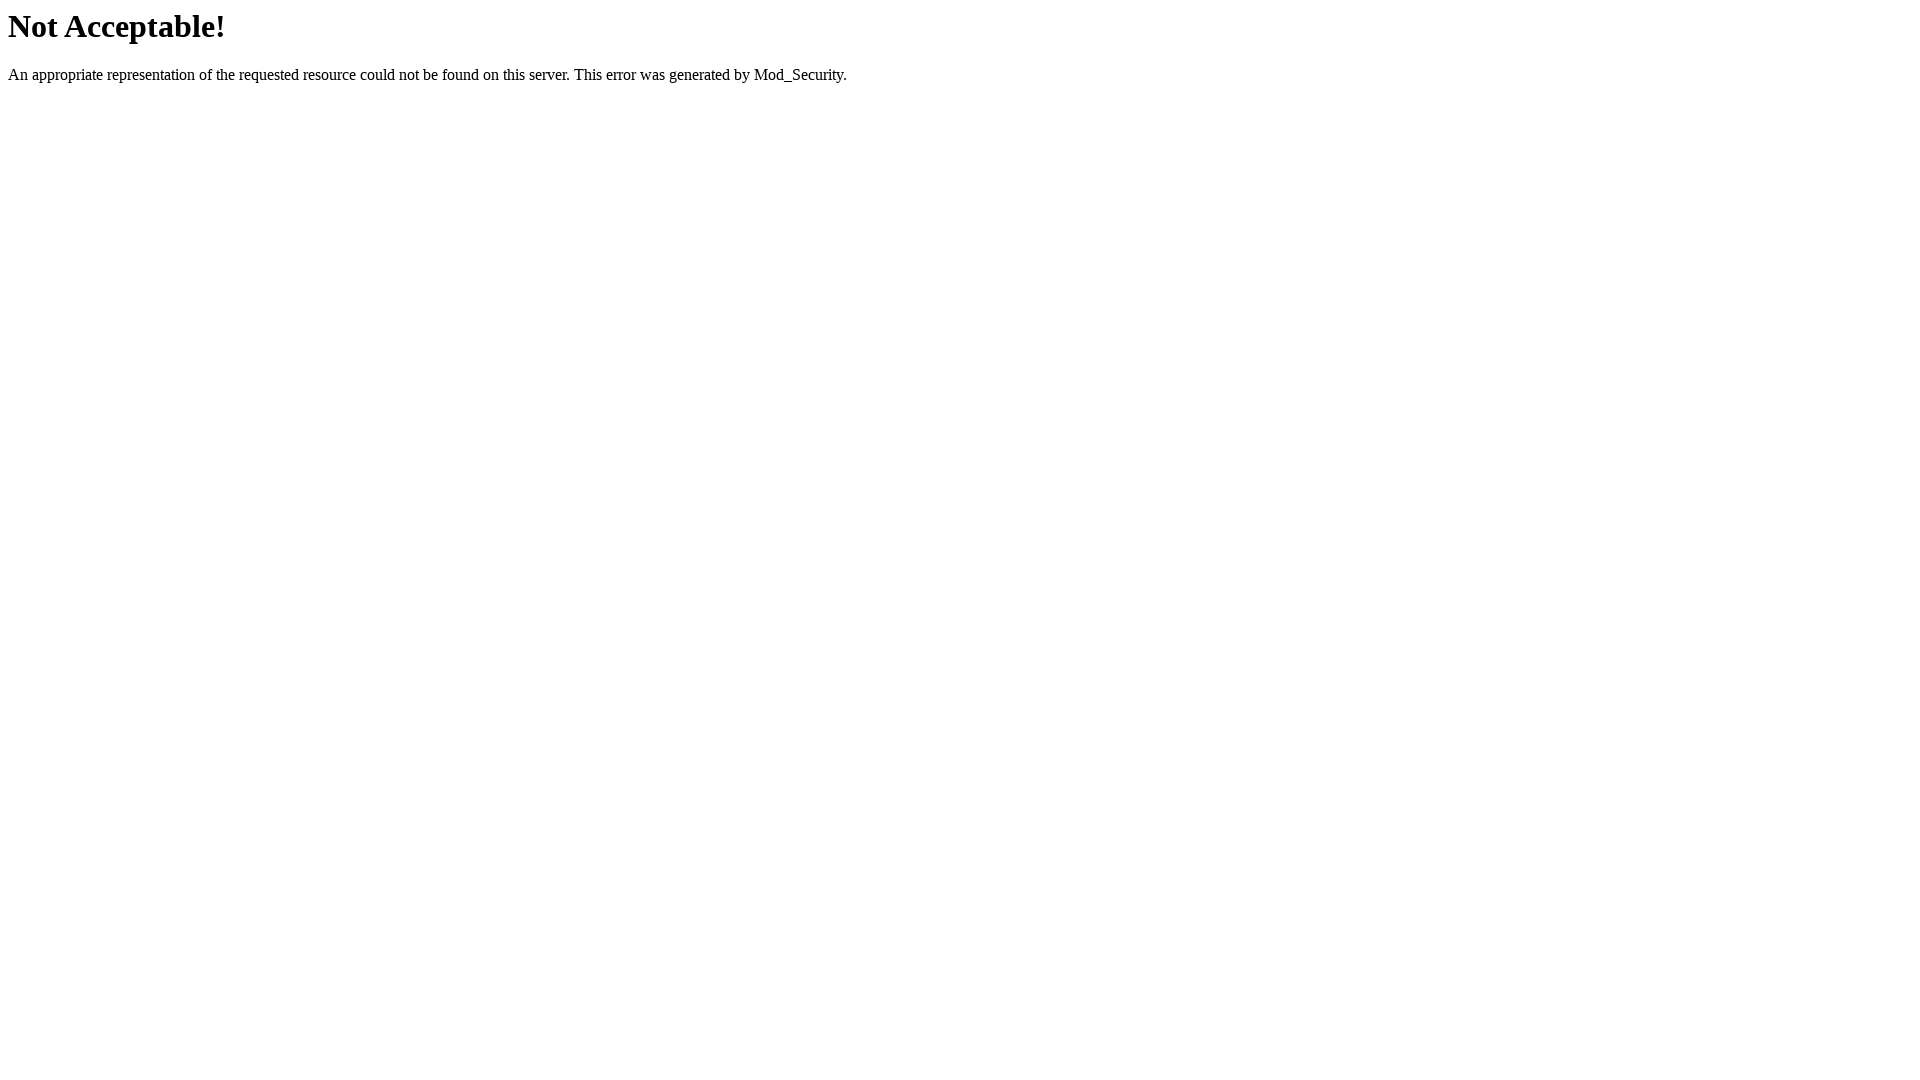